Tests alert handling by clicking a button that triggers an alert, then accepting the alert dialog

Starting URL: https://aksharatraining.com/sample16.html

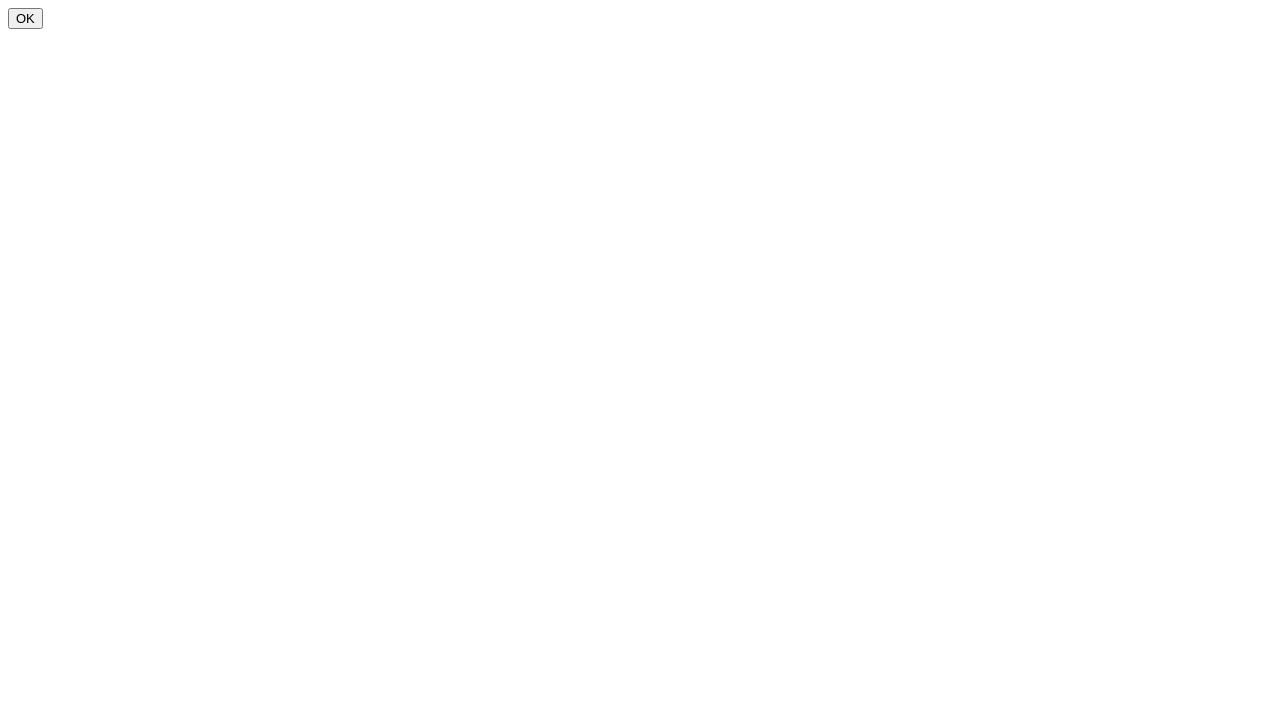

Clicked button with id 'ok' to trigger alert at (26, 18) on #ok
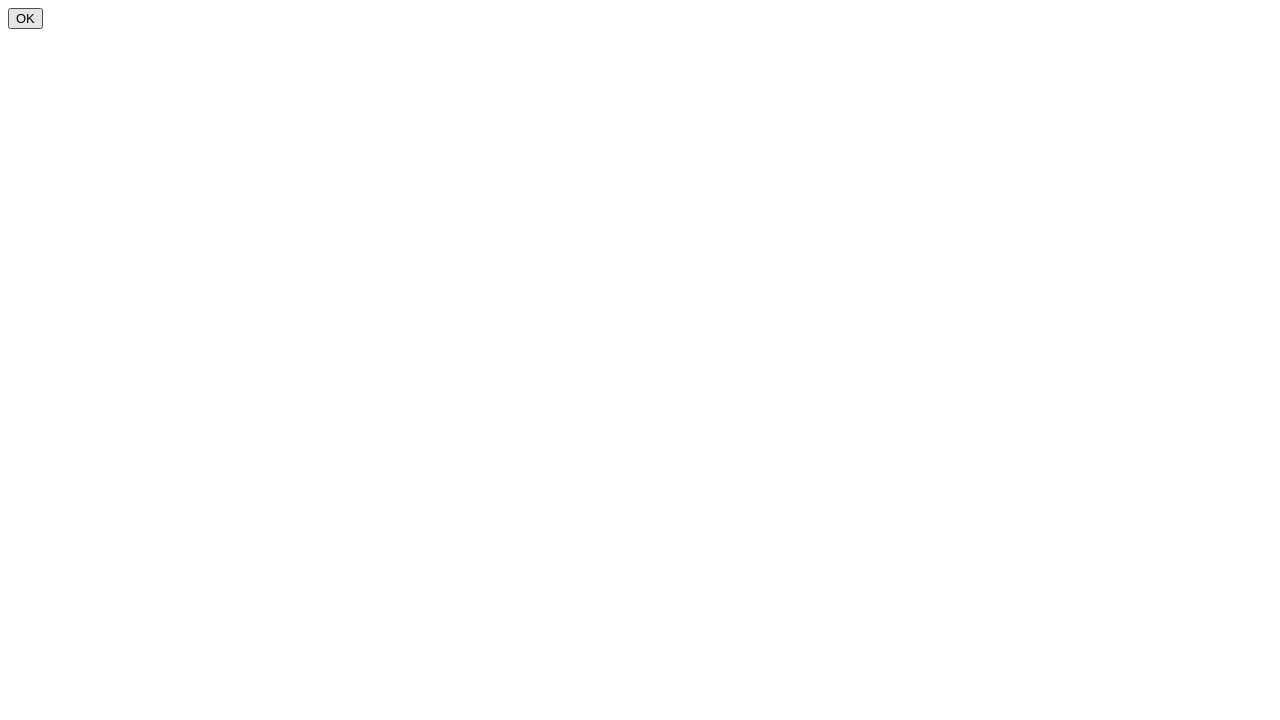

Set up dialog handler to accept alerts
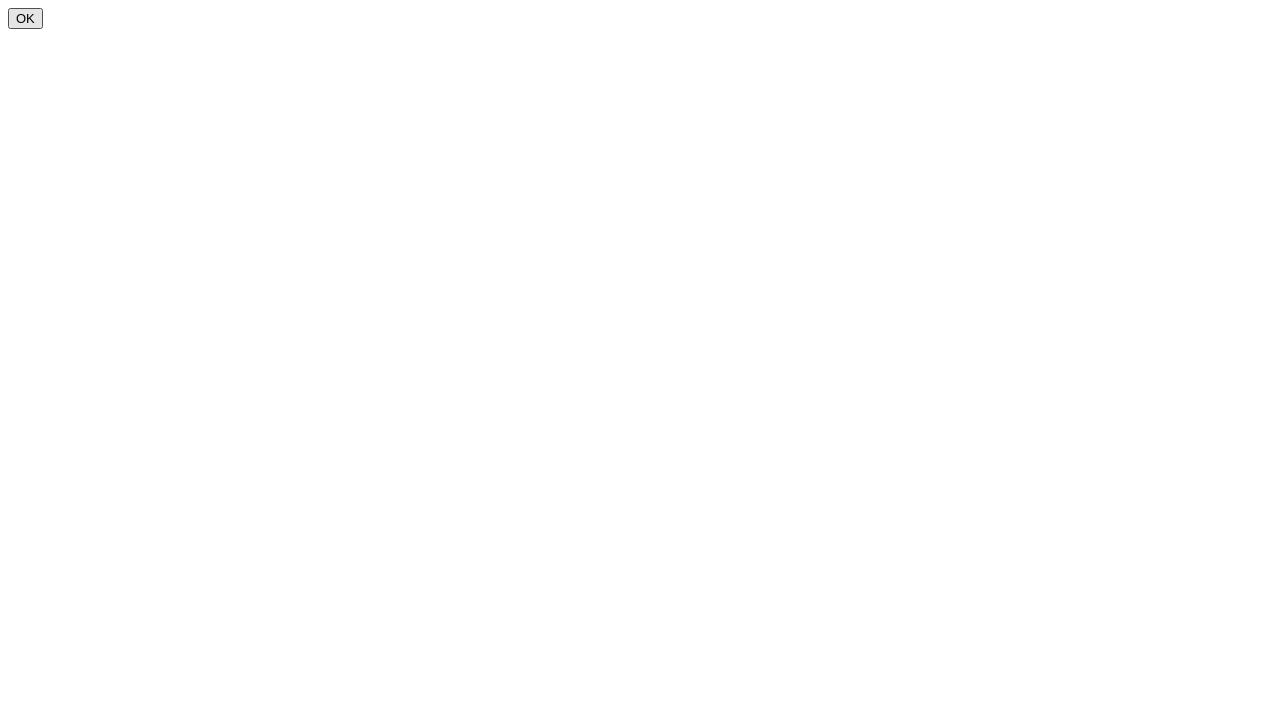

Configured alternative dialog handler to print message and accept
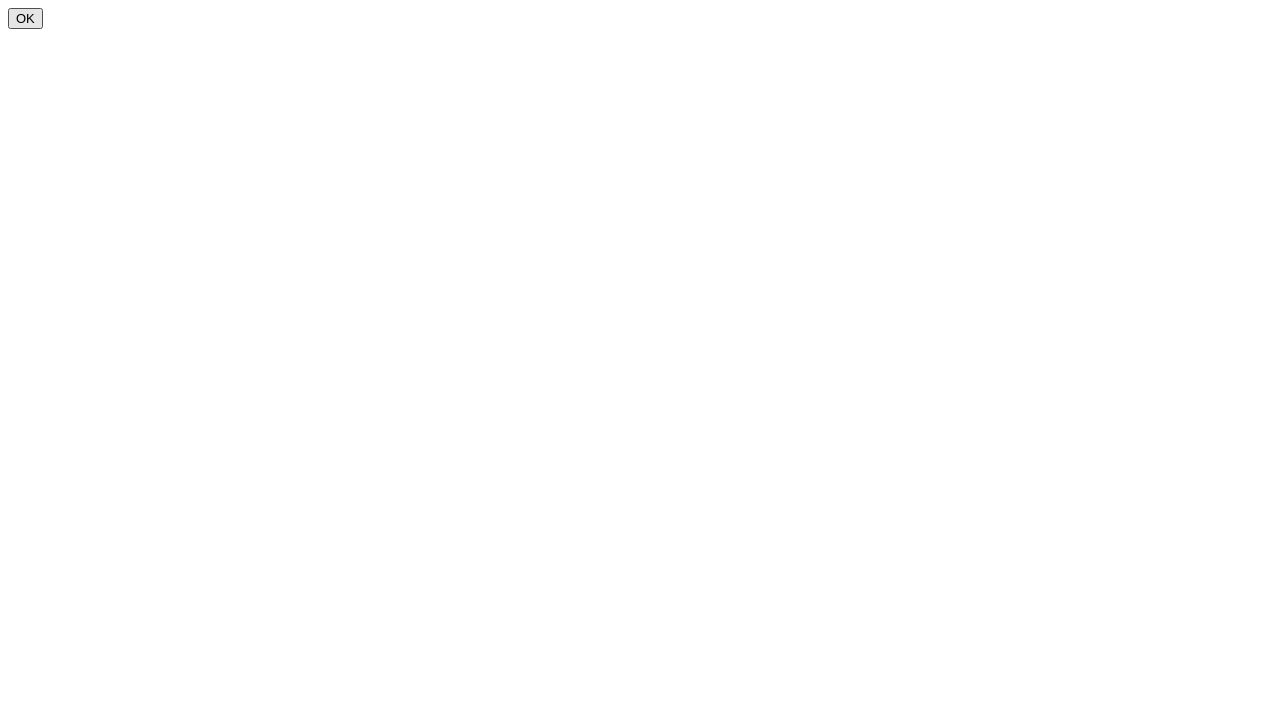

Clicked button with id 'ok' again to trigger alert with dialog handler active at (26, 18) on #ok
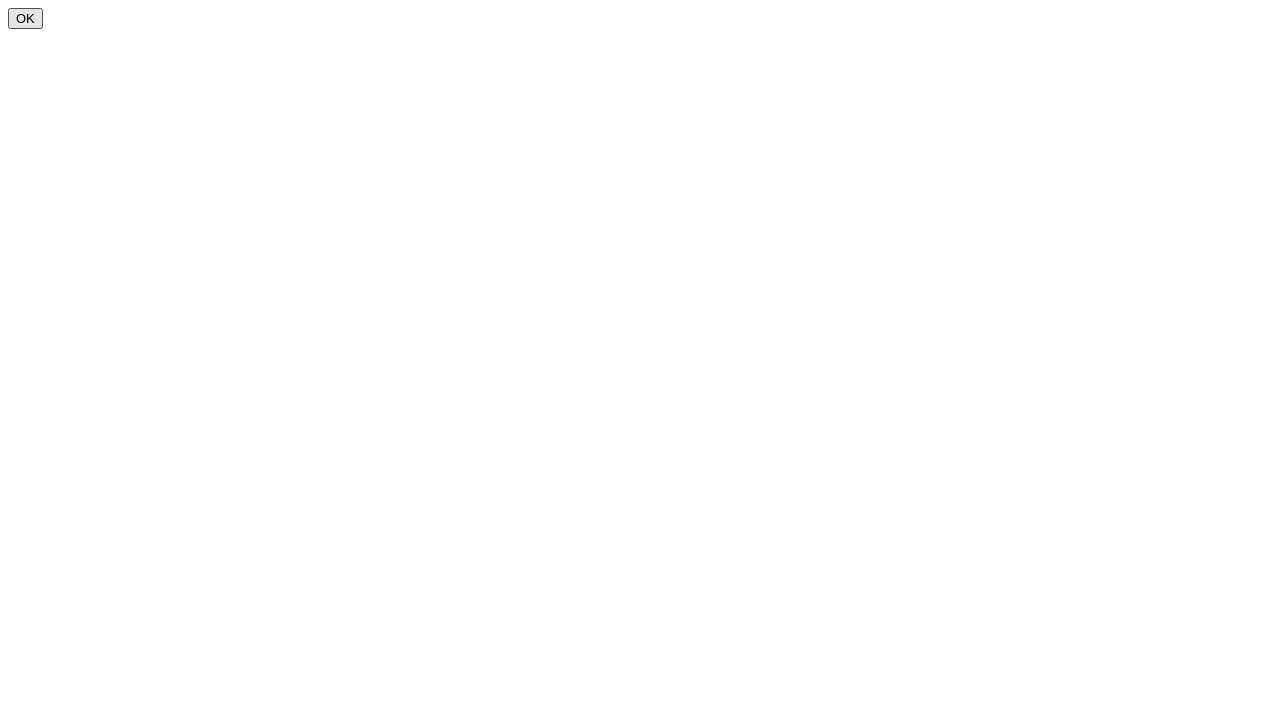

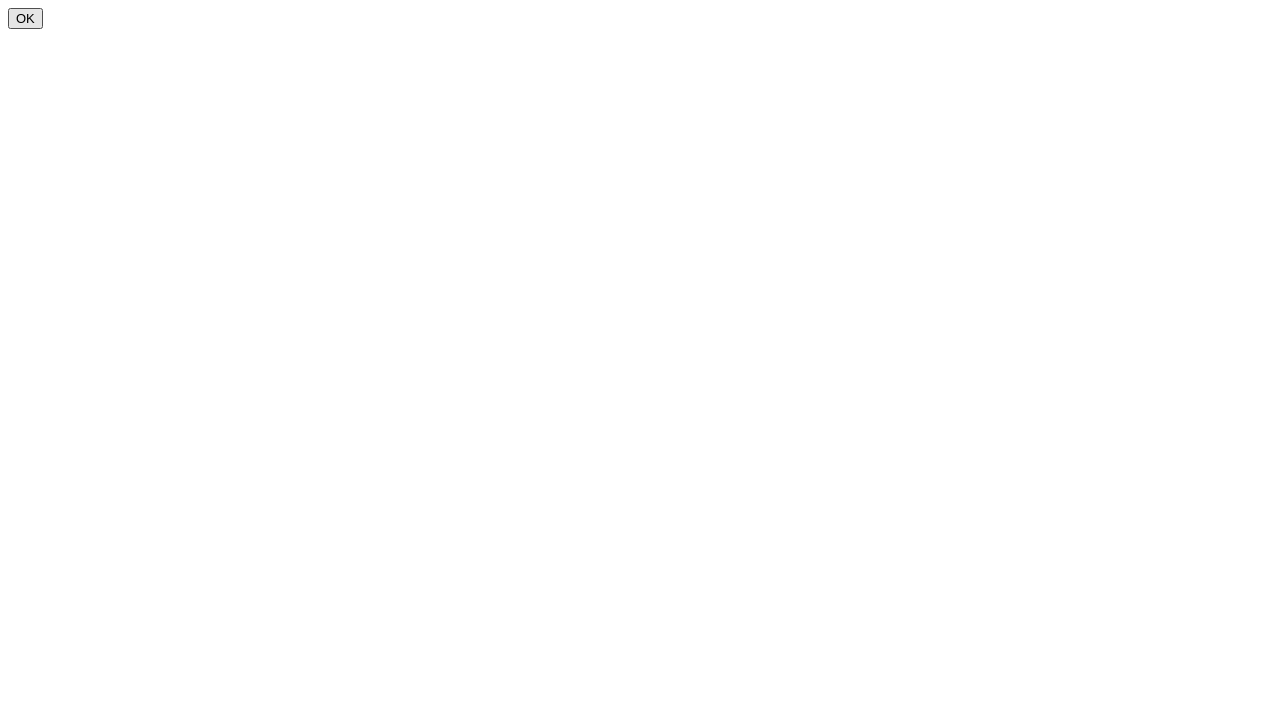